Tests prompt alert by clicking the prompt button, entering text, accepting, and verifying the entered text appears in result

Starting URL: https://demoqa.com/alerts

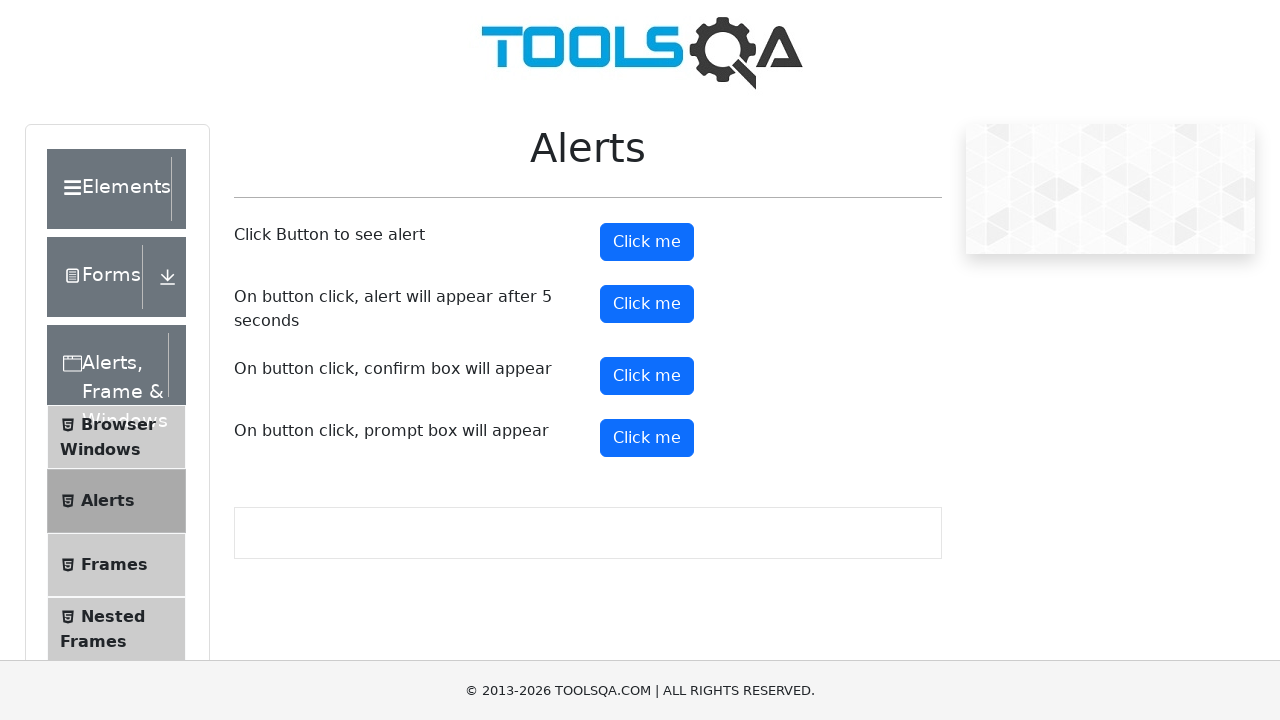

Set up dialog handler to accept prompt with text 'John Smith'
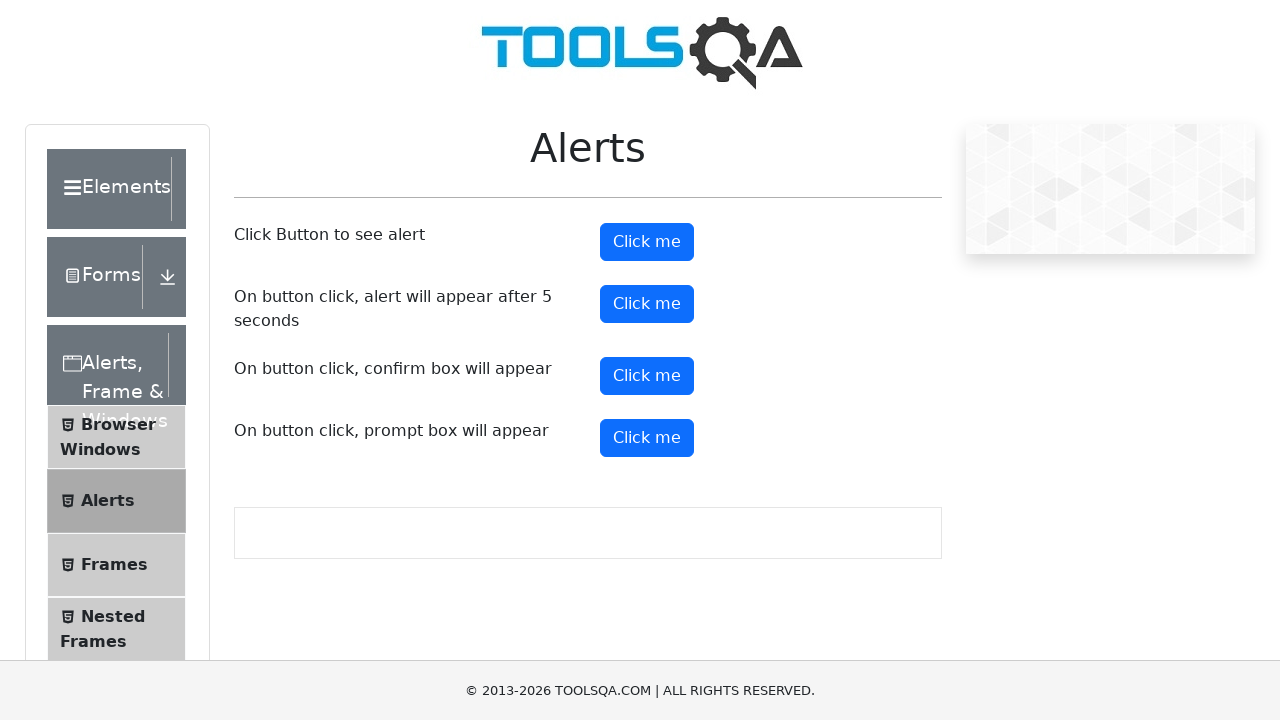

Clicked prompt button to trigger prompt alert at (647, 438) on #promtButton
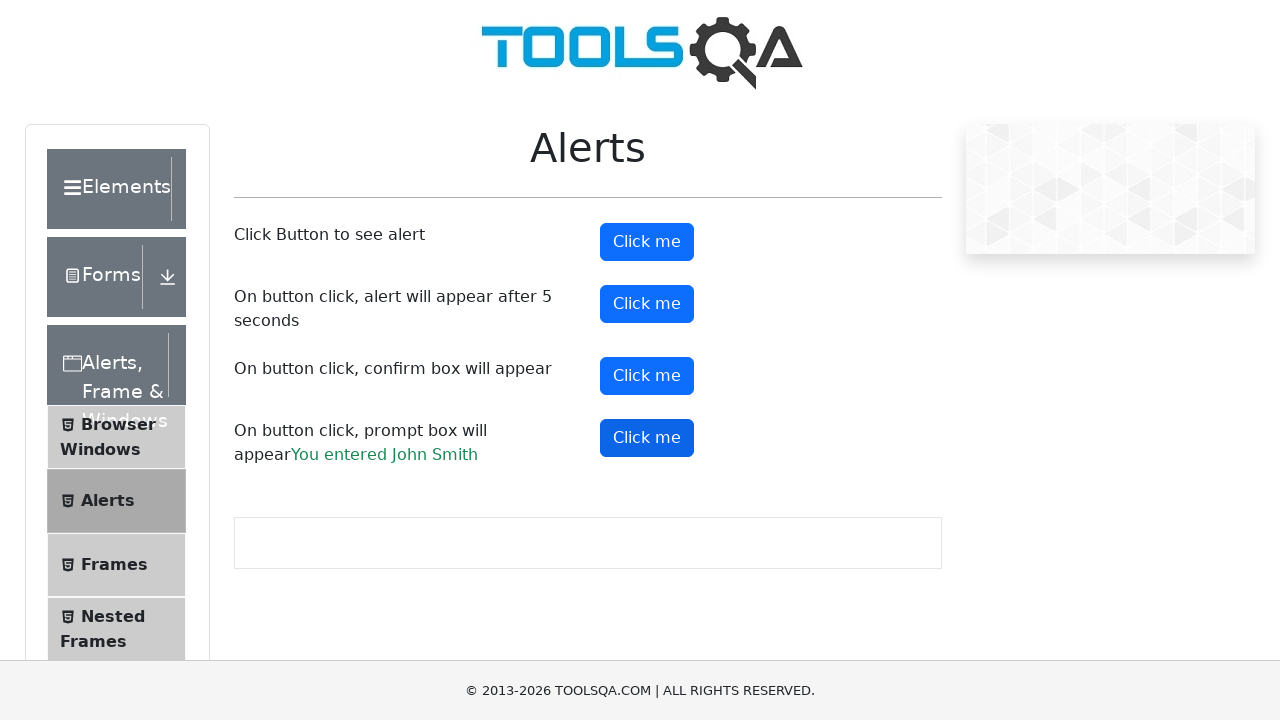

Verified prompt result displays entered text 'John Smith'
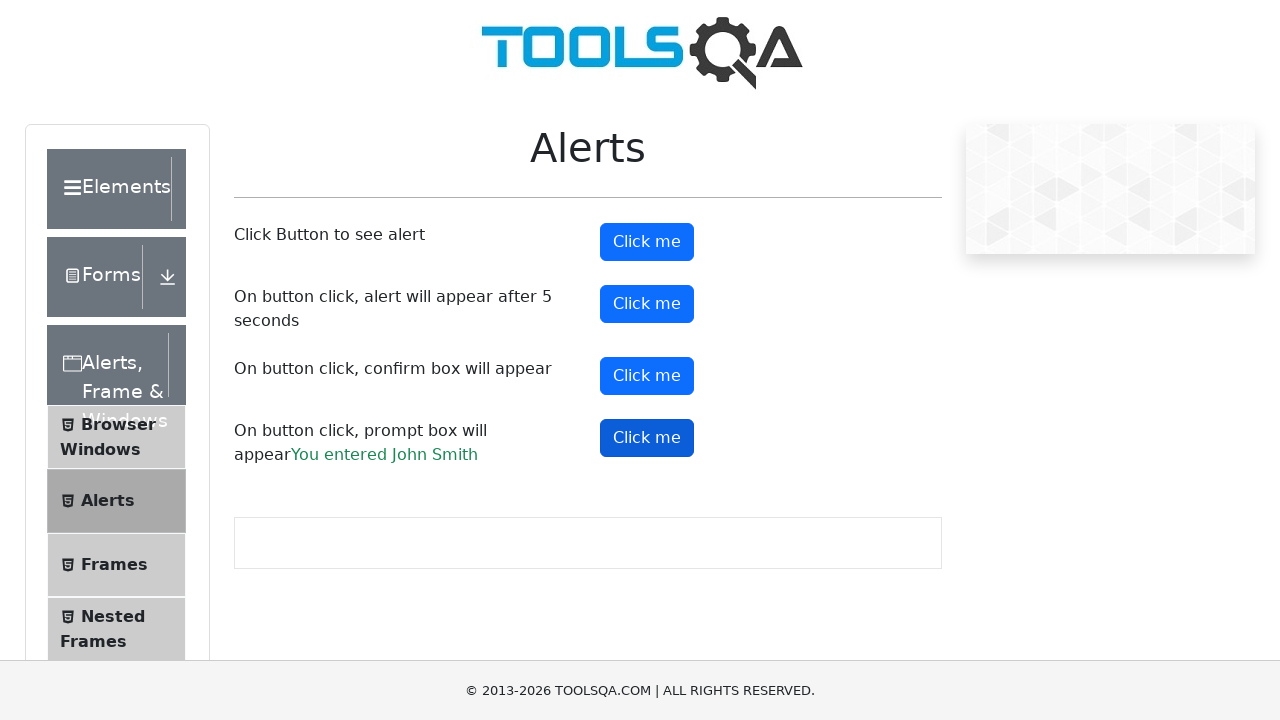

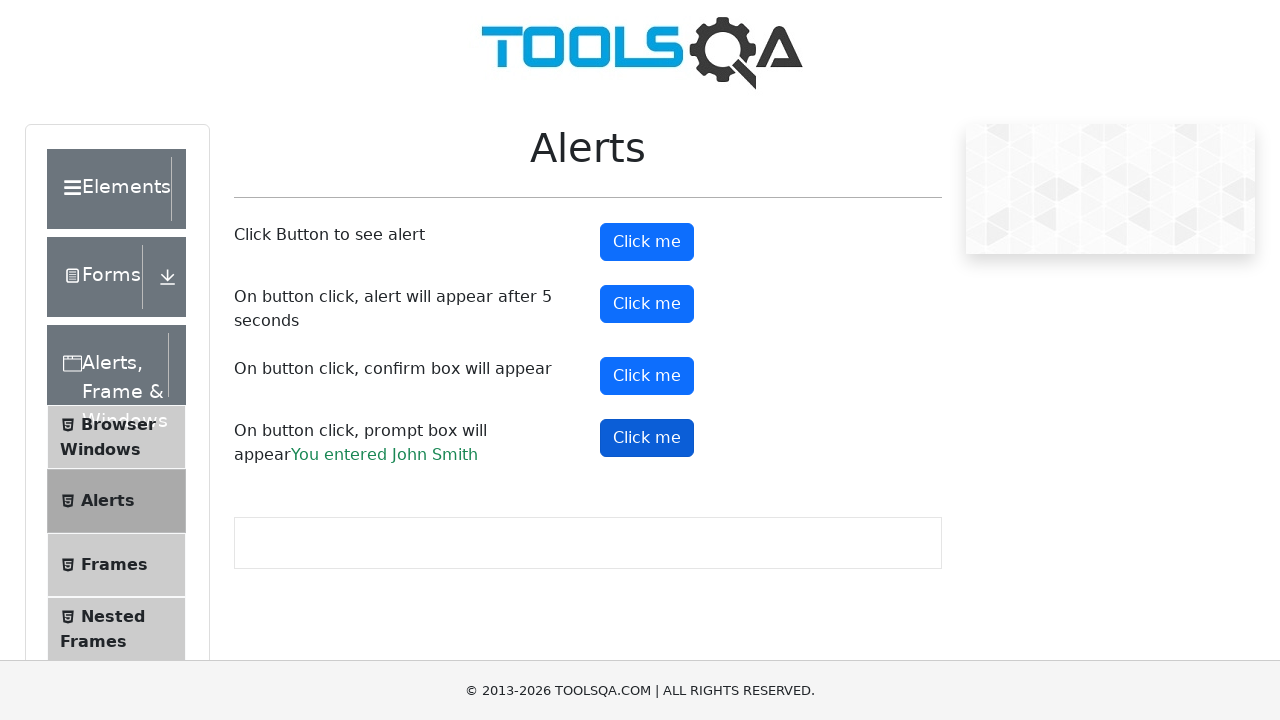